Tests multi-select dropdown functionality on a signup page by selecting options using different methods (by value, index, and visible text), iterating through all options, and then deselecting all.

Starting URL: https://freelance-learn-automation.vercel.app/signup

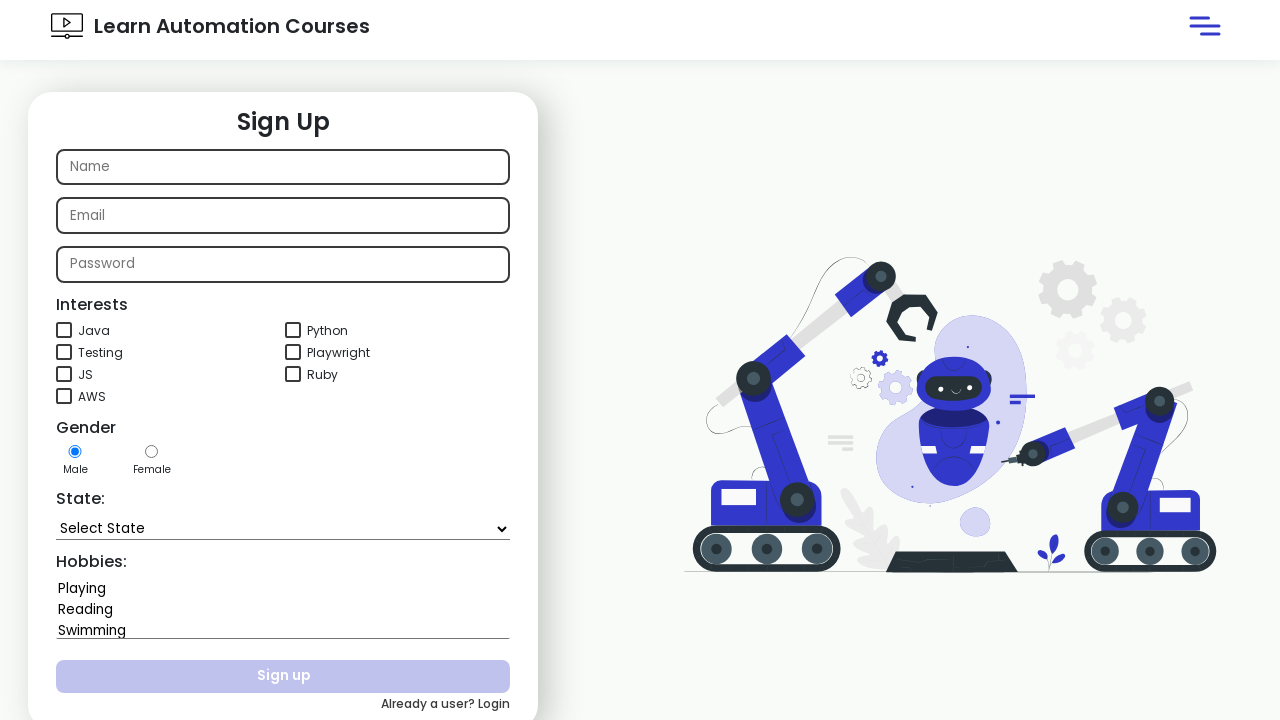

Waited for hobbies multi-select dropdown to be visible
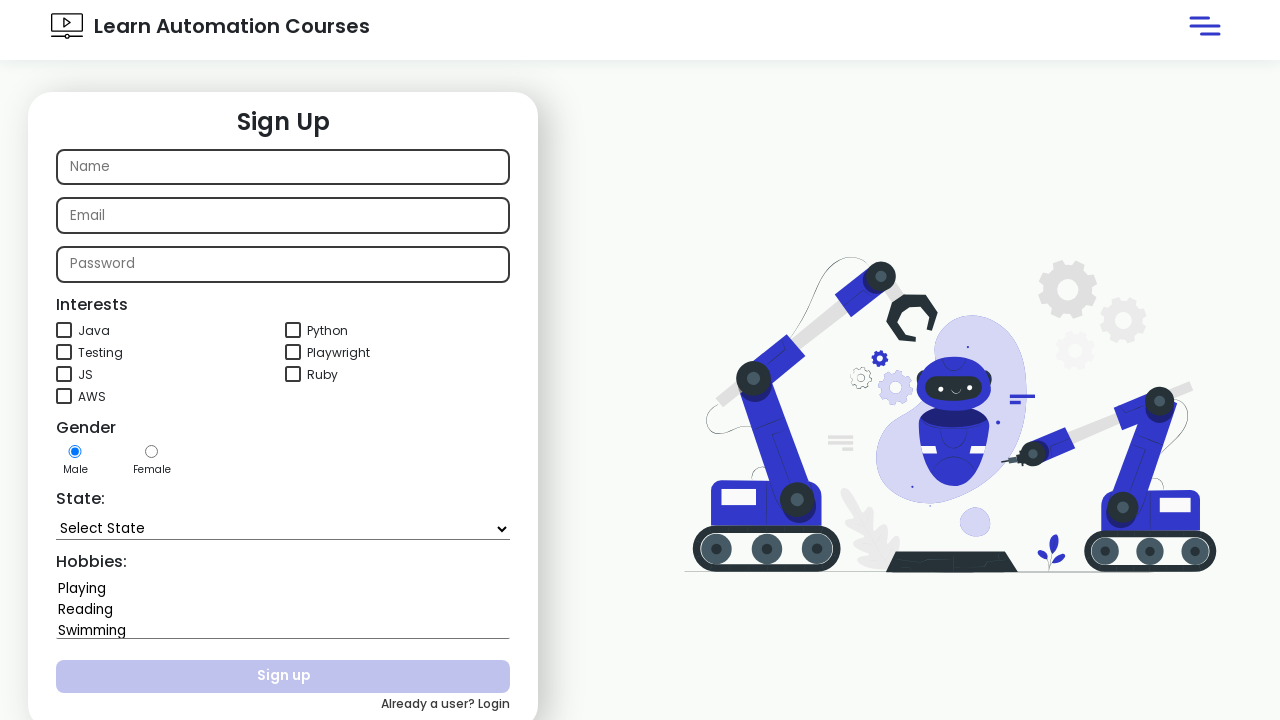

Selected 'Reading' option by value on select#hobbies
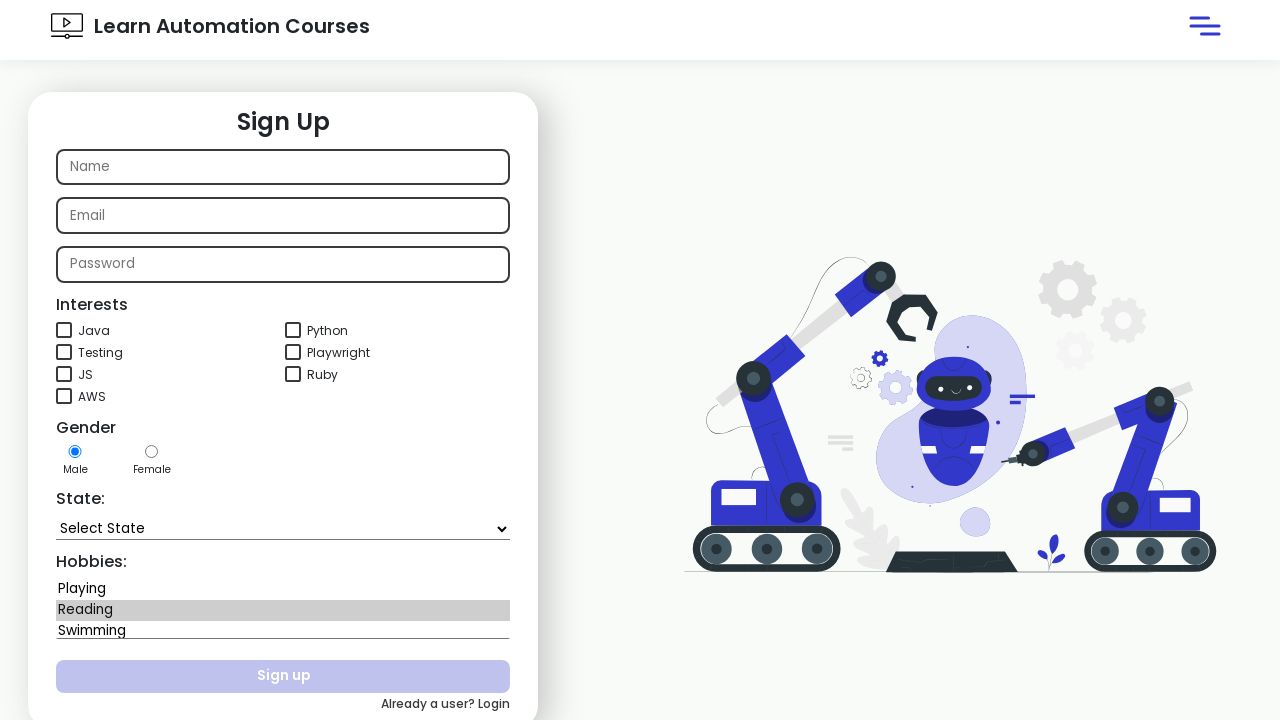

Located the hobbies select element
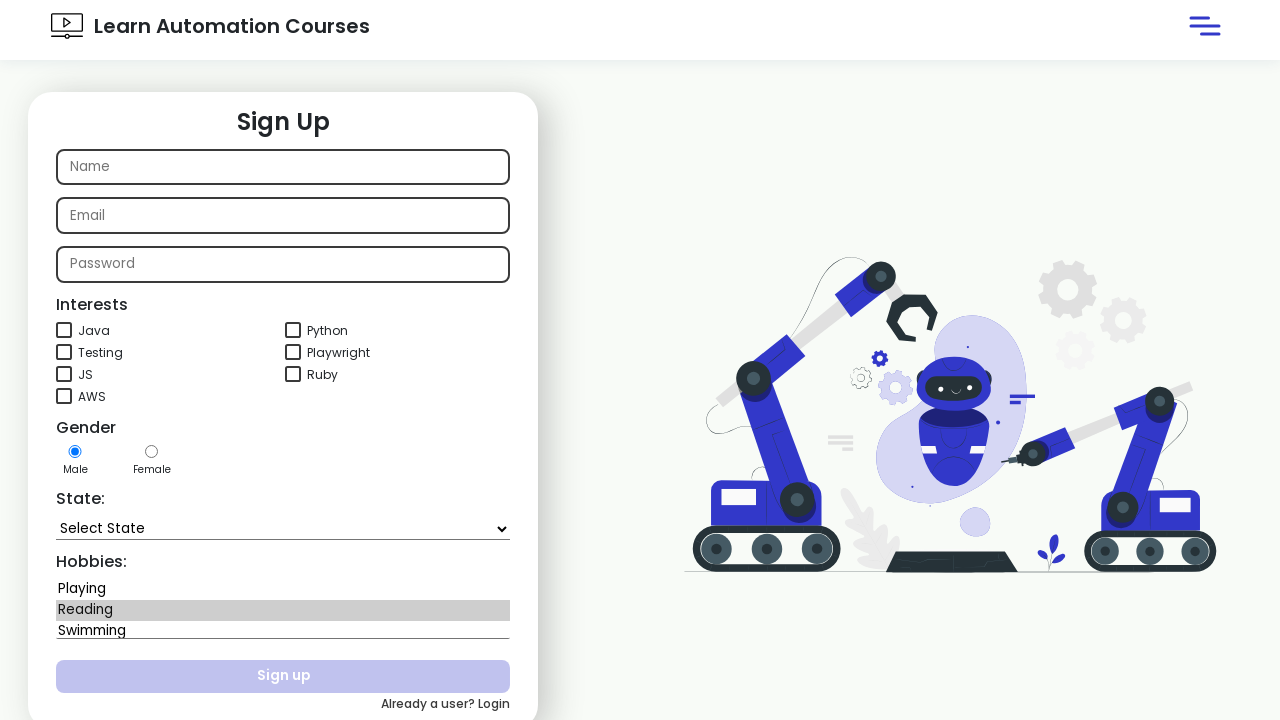

Retrieved all options from the dropdown
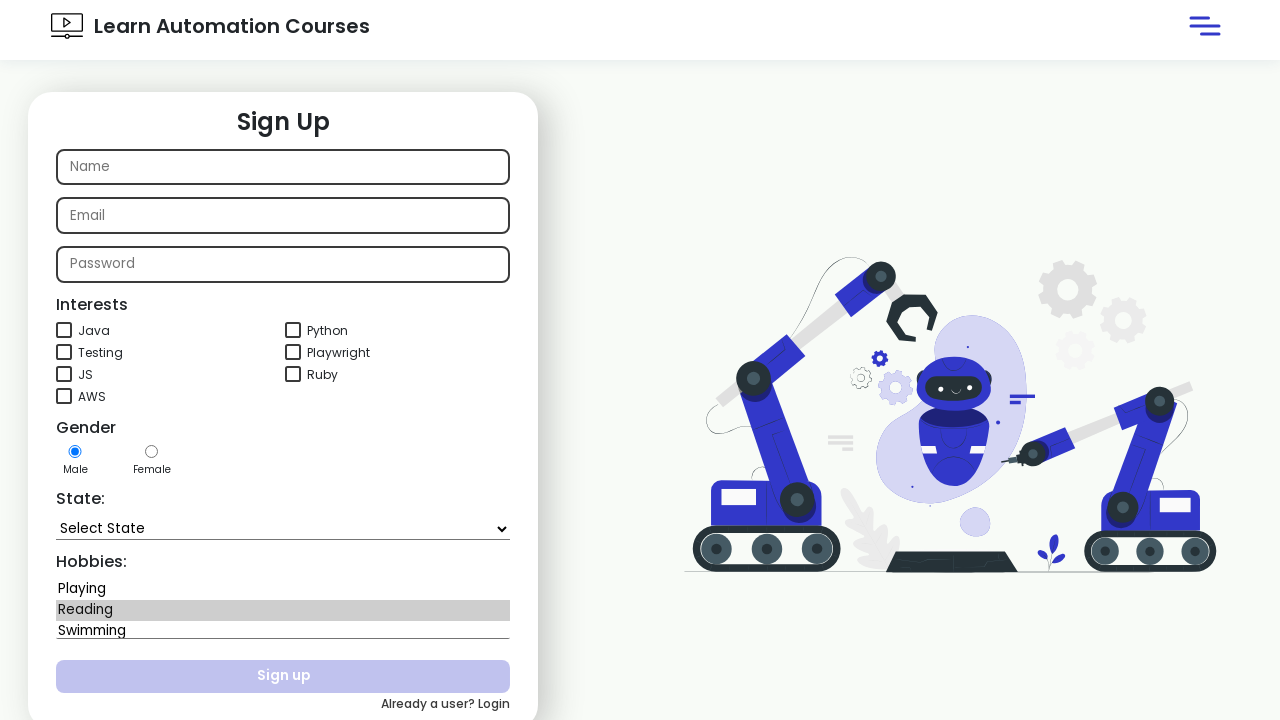

Retrieved value attribute from second option: 'Playing'
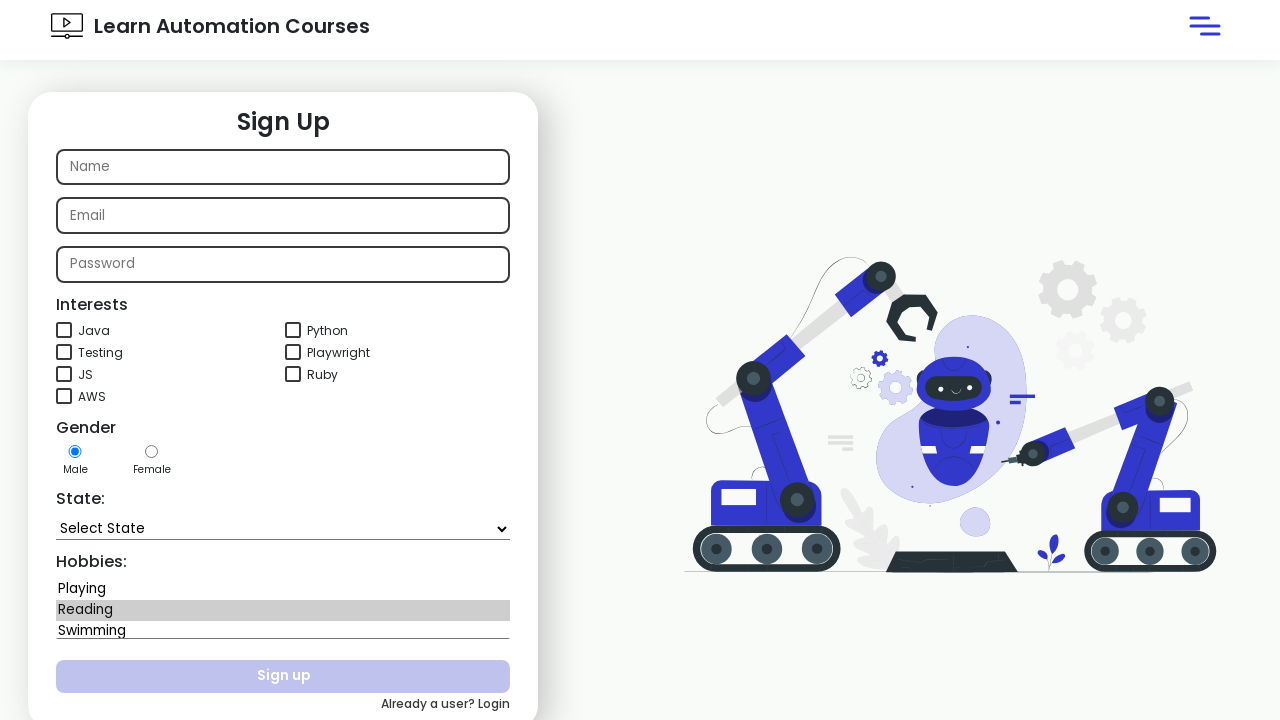

Selected option at index 1 with value 'Playing' on select#hobbies
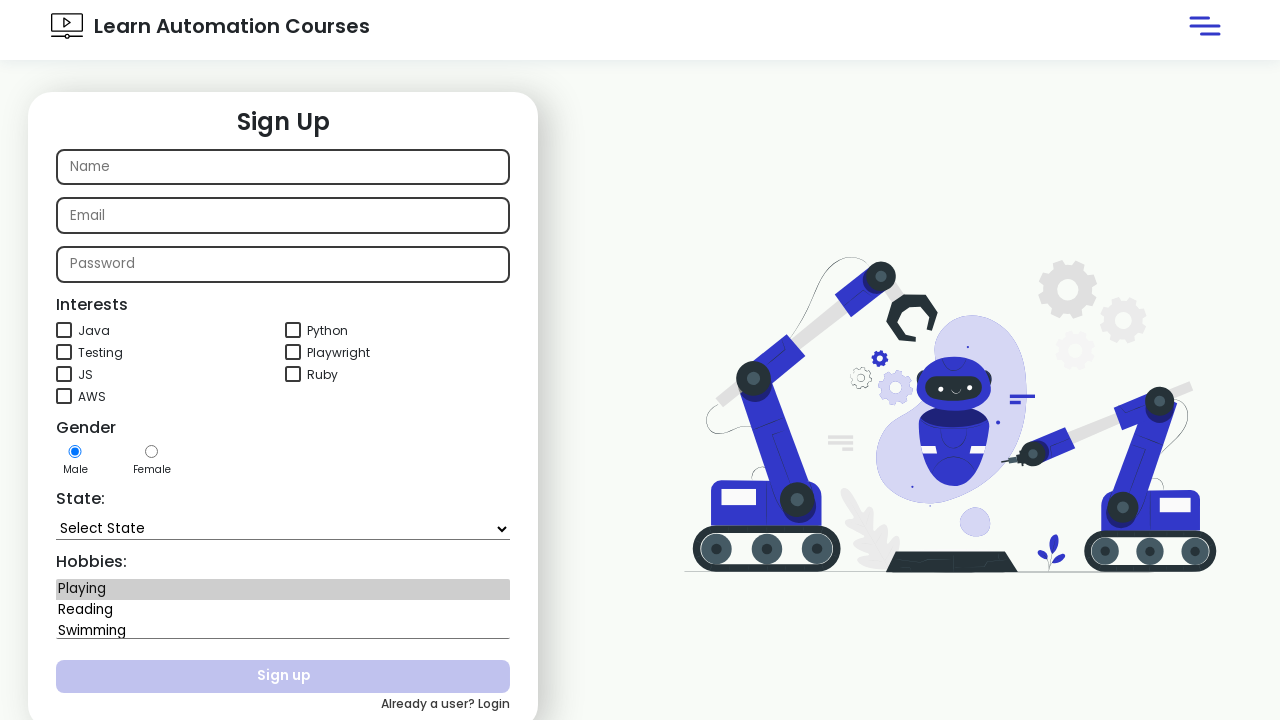

Selected 'Dancing' option by visible text on select#hobbies
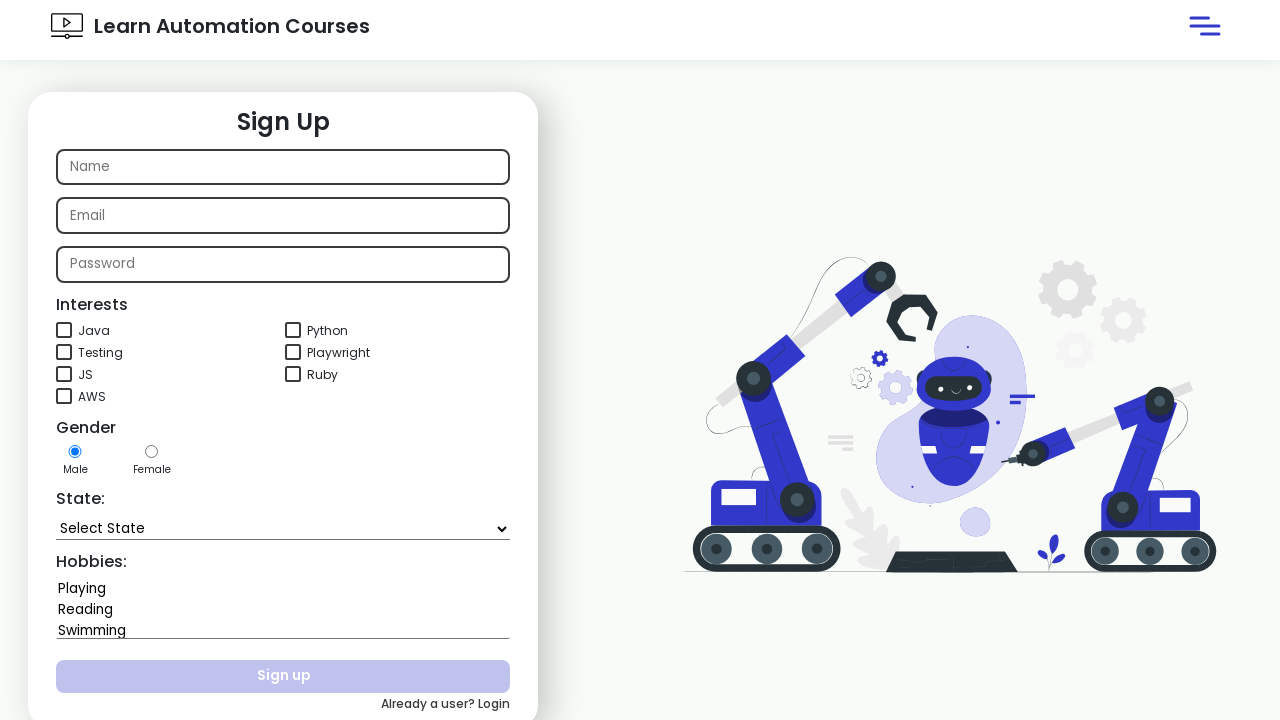

Retrieved all options again to iterate through them
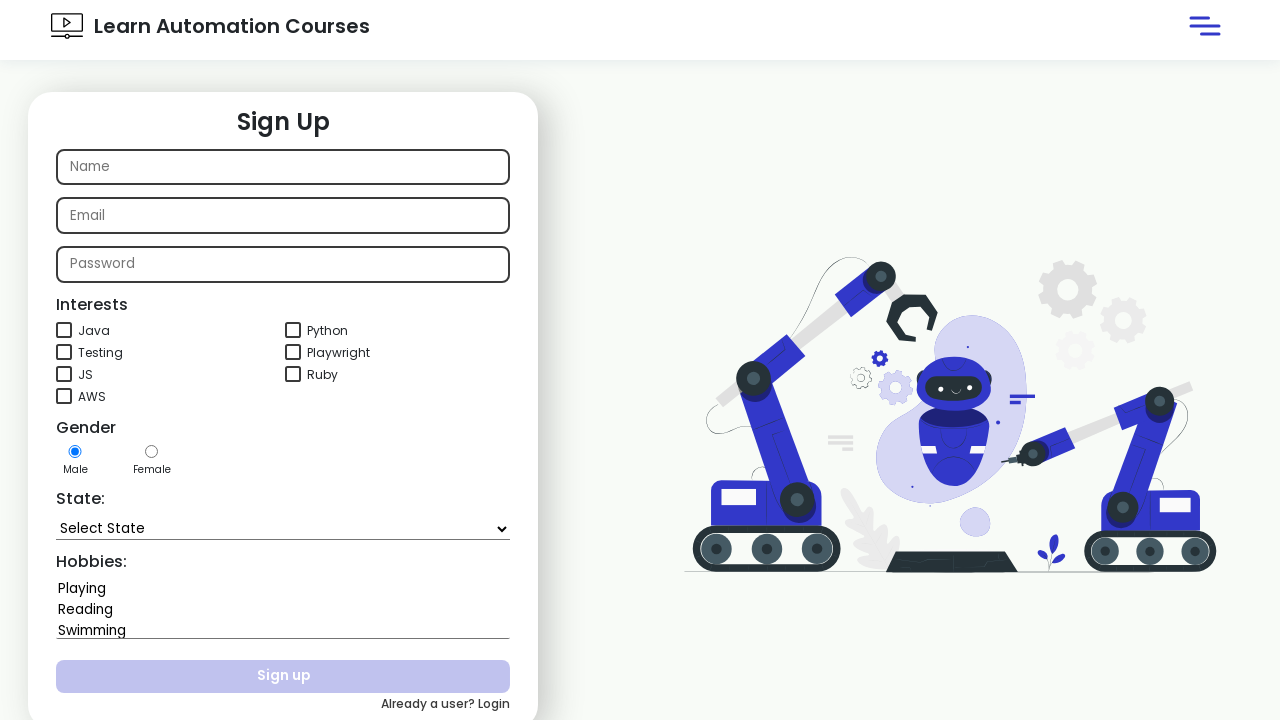

Retrieved value from option at index 1: 'Playing'
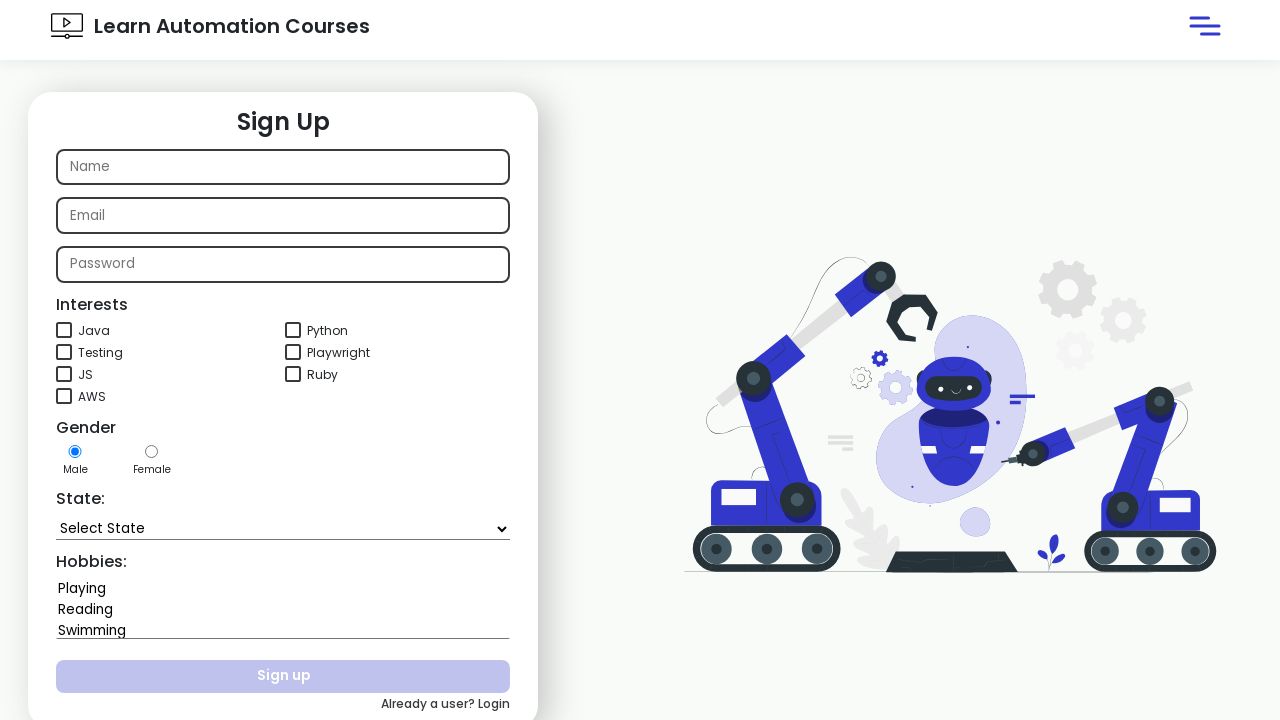

Selected option at index 1 with value 'Playing' on select#hobbies
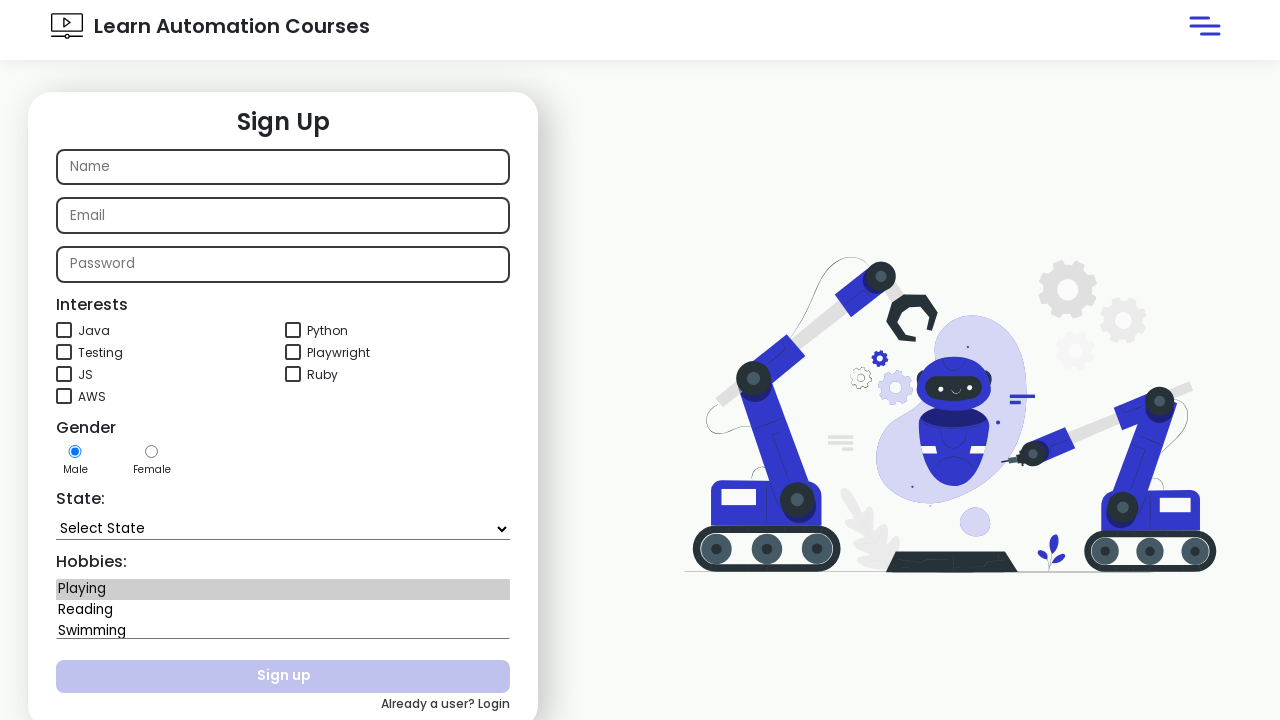

Retrieved value from option at index 2: 'Reading'
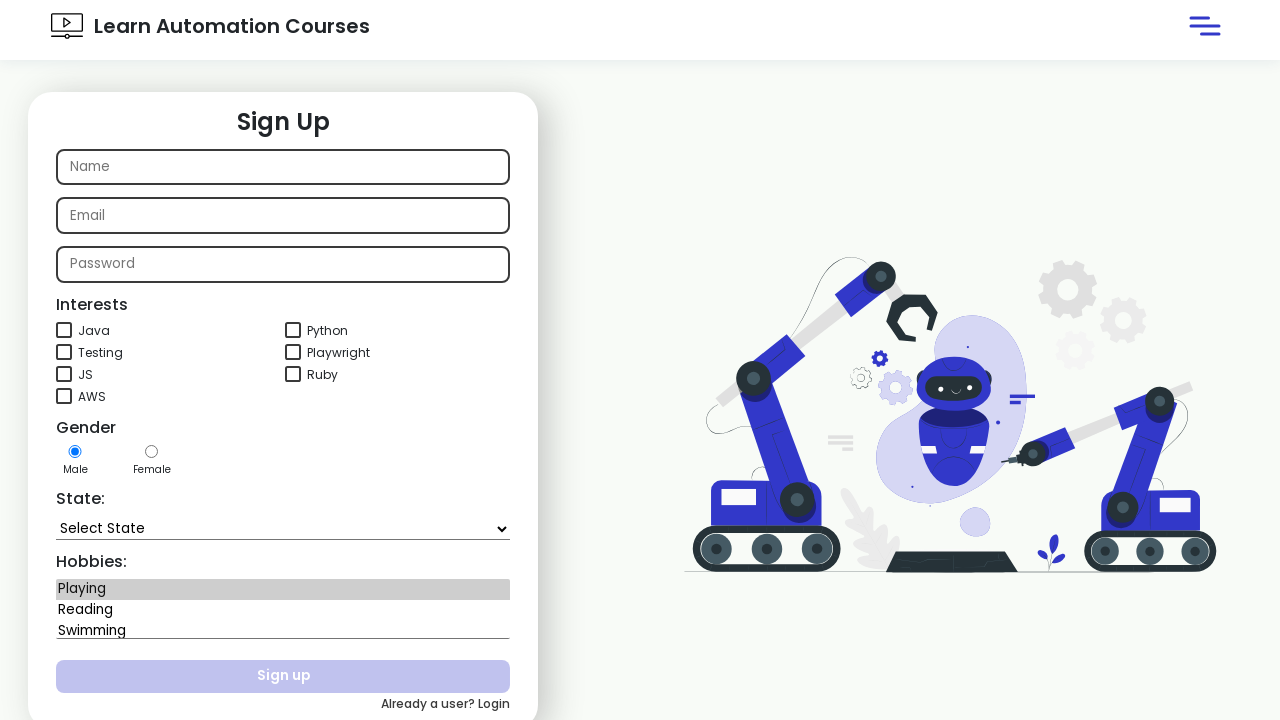

Selected option at index 2 with value 'Reading' on select#hobbies
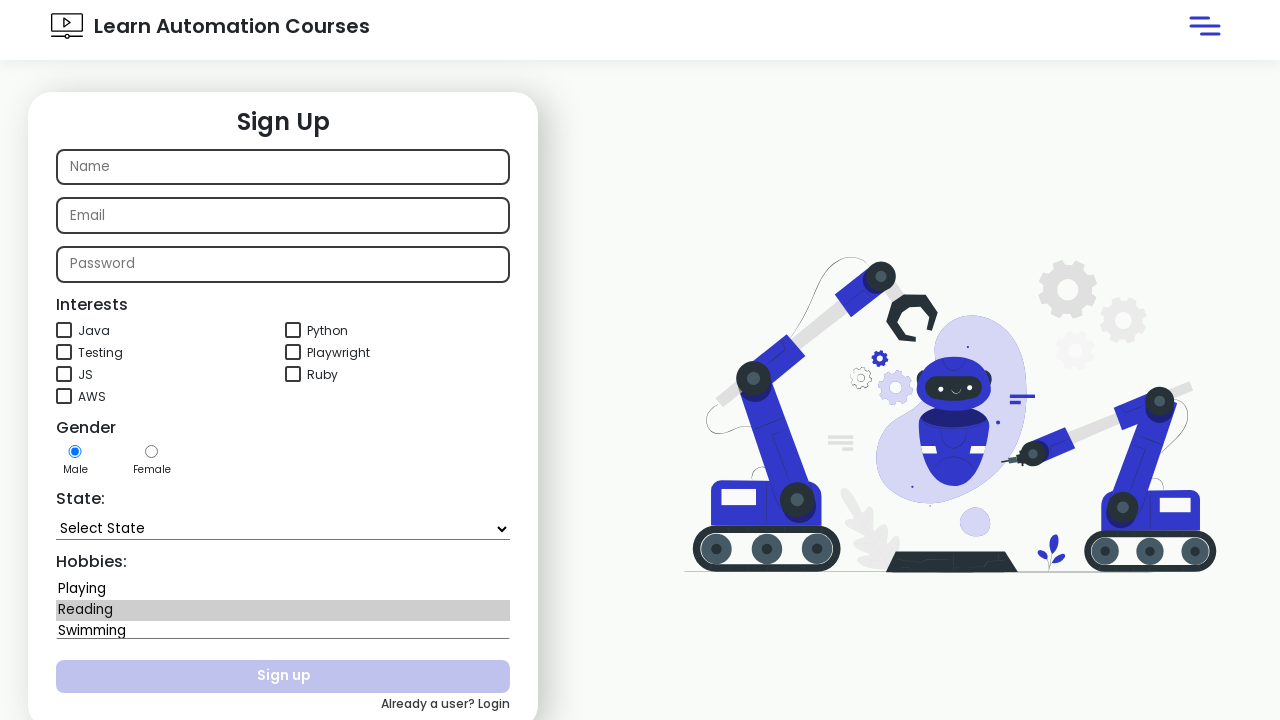

Retrieved value from option at index 3: 'Swimming'
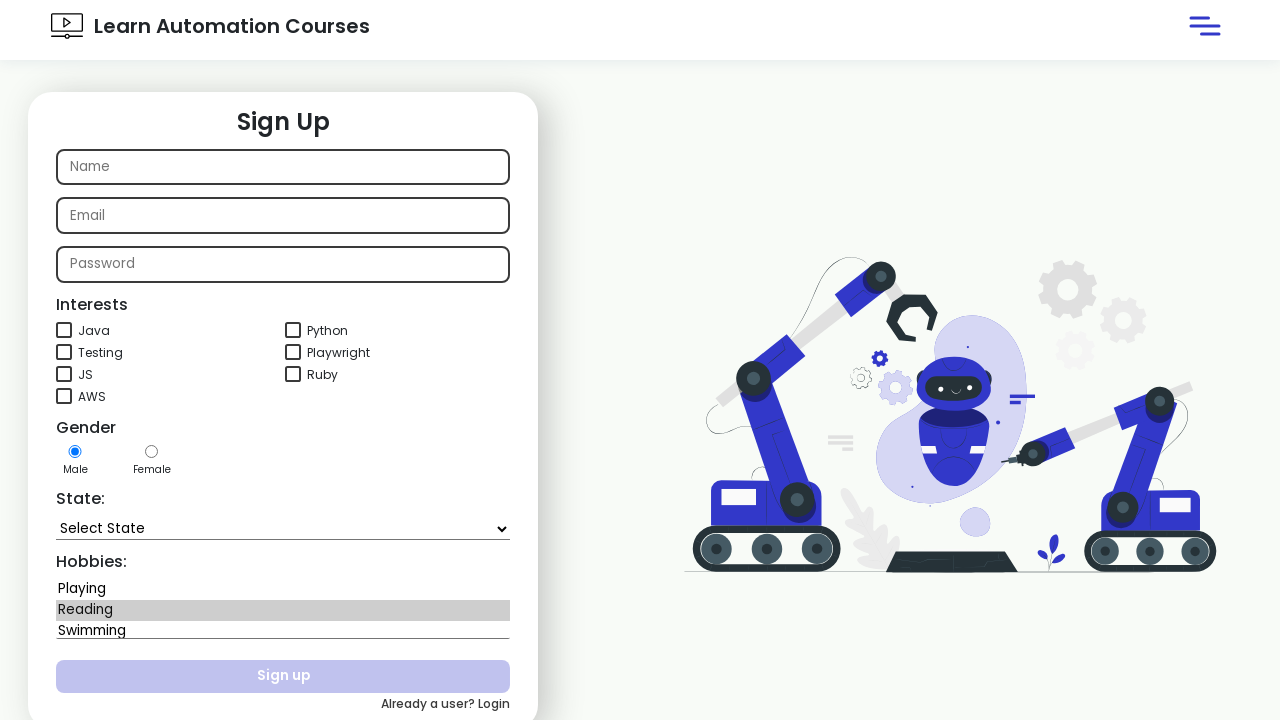

Selected option at index 3 with value 'Swimming' on select#hobbies
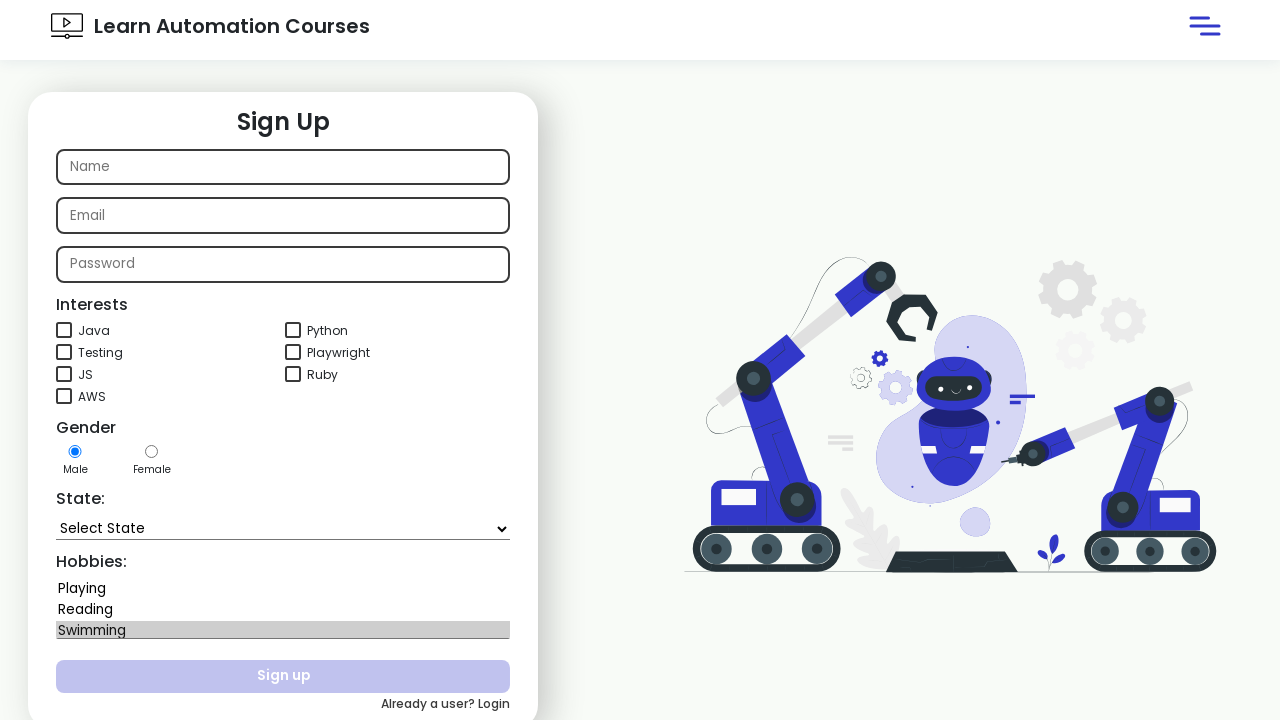

Retrieved value from option at index 4: 'Singing'
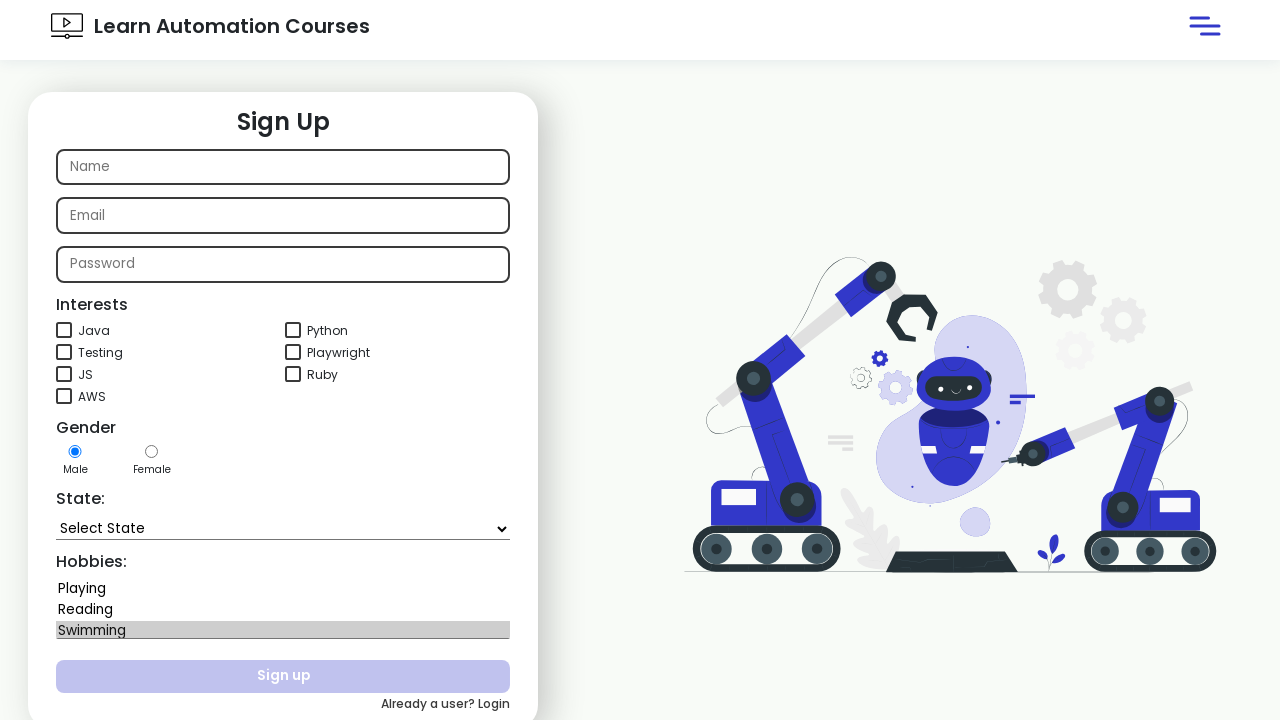

Selected option at index 4 with value 'Singing' on select#hobbies
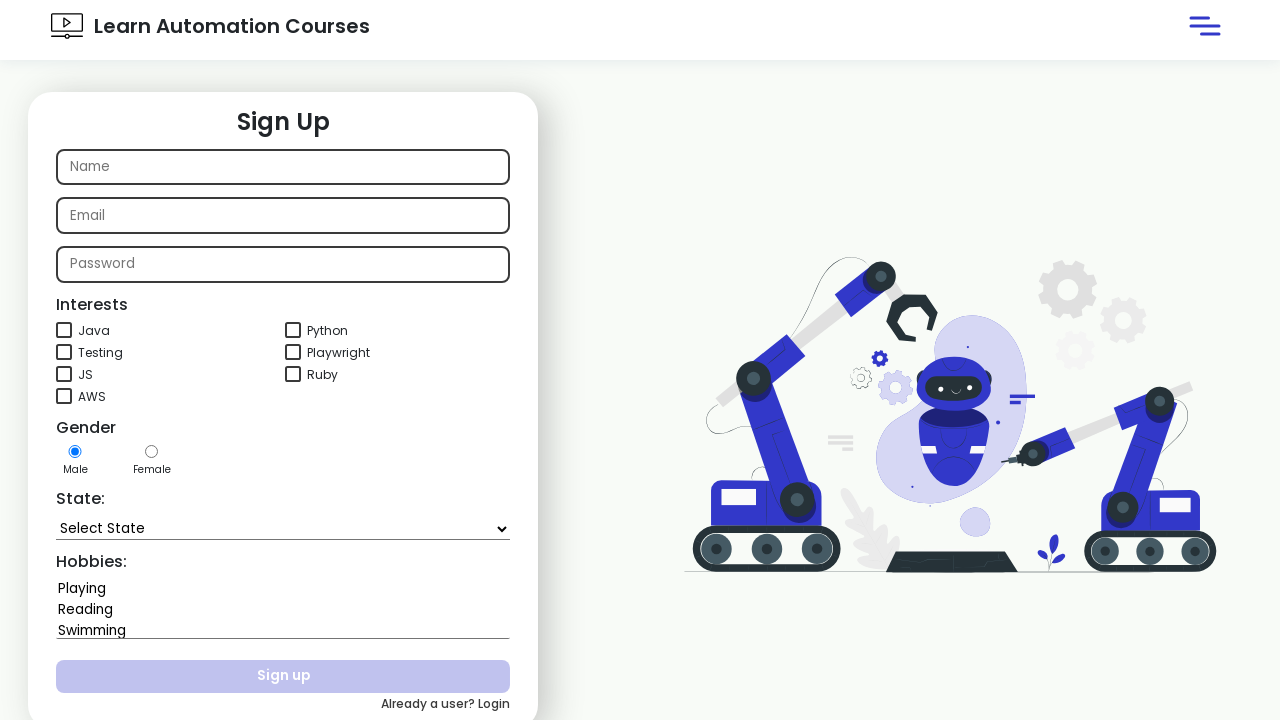

Retrieved value from option at index 5: 'Dancing'
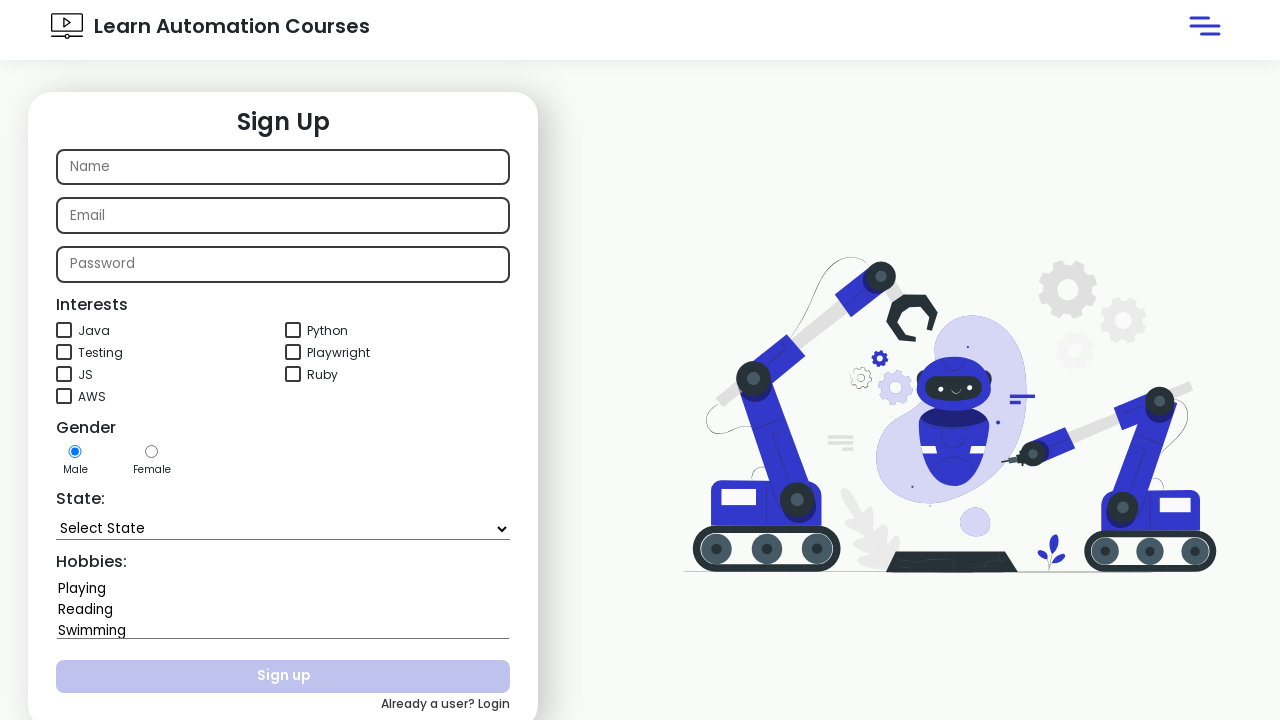

Selected option at index 5 with value 'Dancing' on select#hobbies
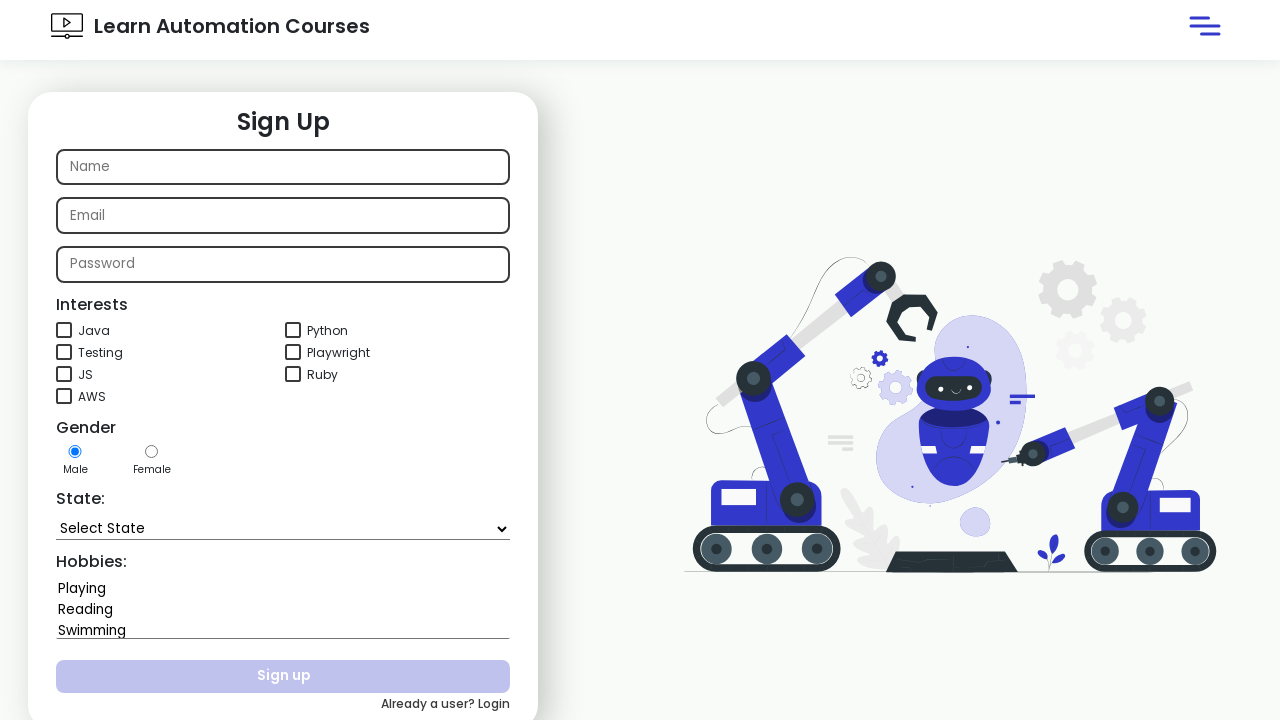

Waited for 3 seconds
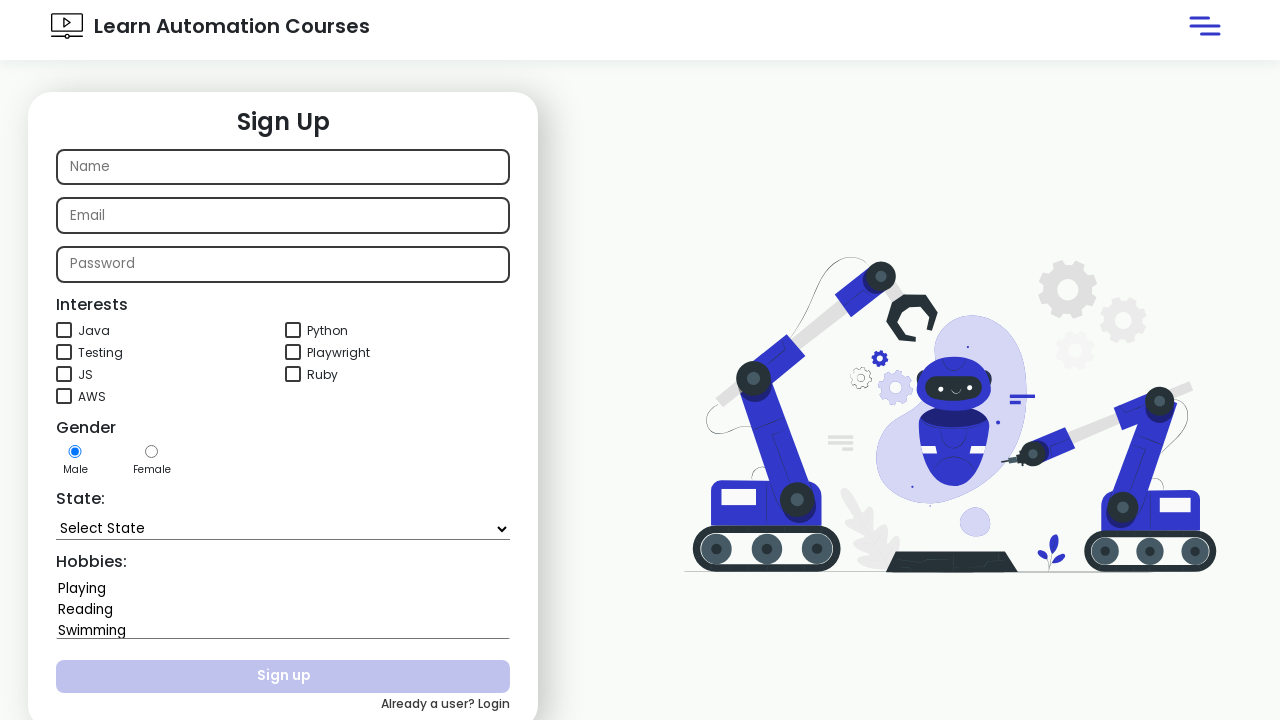

Deselected all options by setting selectedIndex to -1
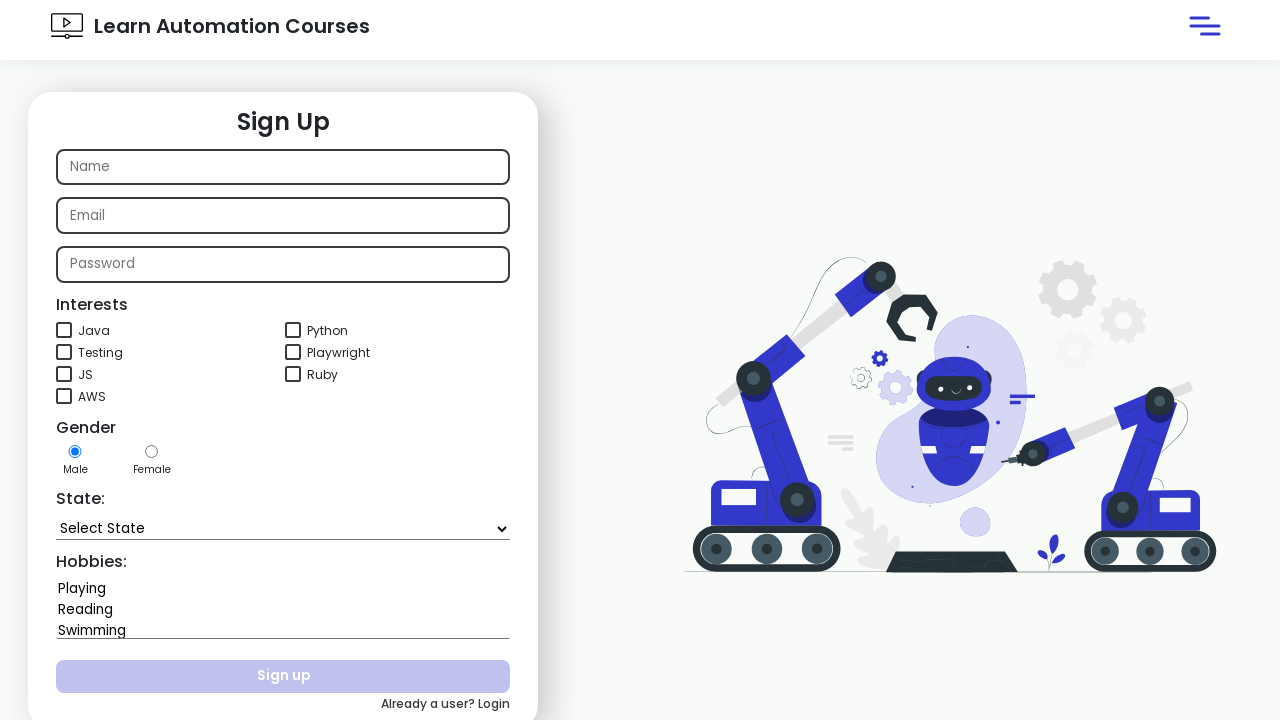

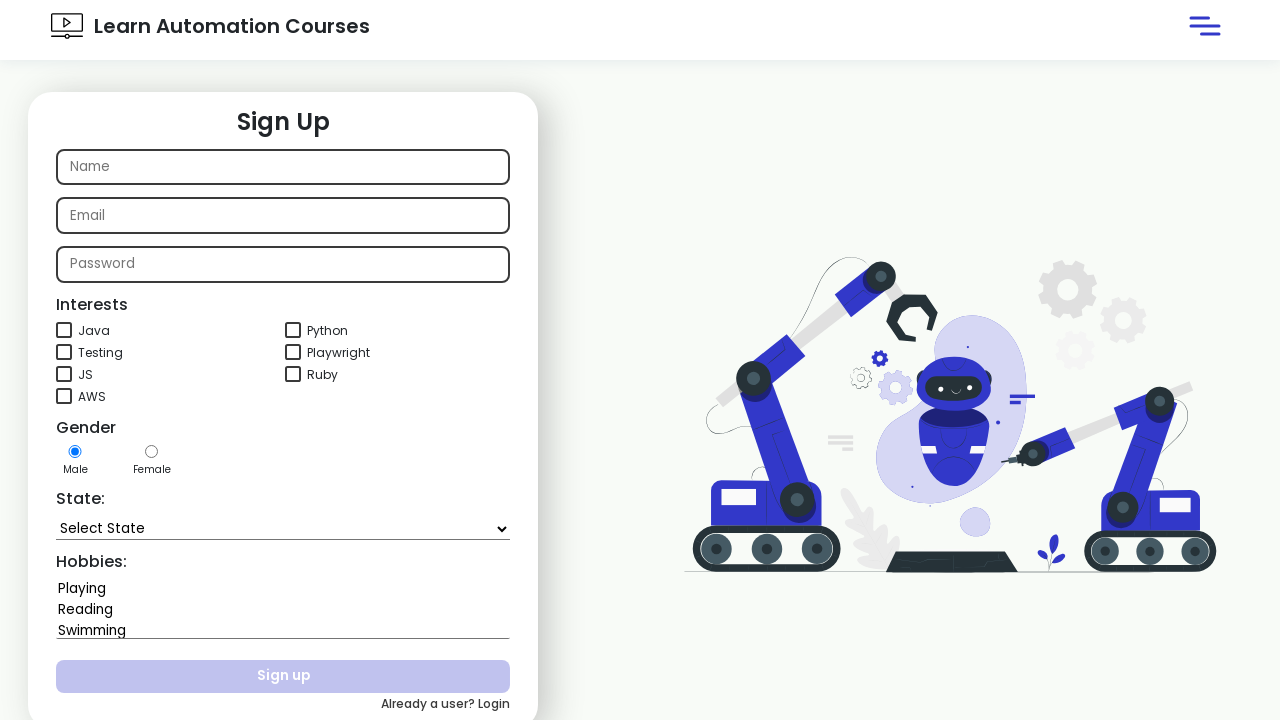